Tests a form submission on DemoQA website by clicking on an element menu item, filling out user information fields including name, email, and addresses, then submitting the form

Starting URL: https://demoqa.com/elements

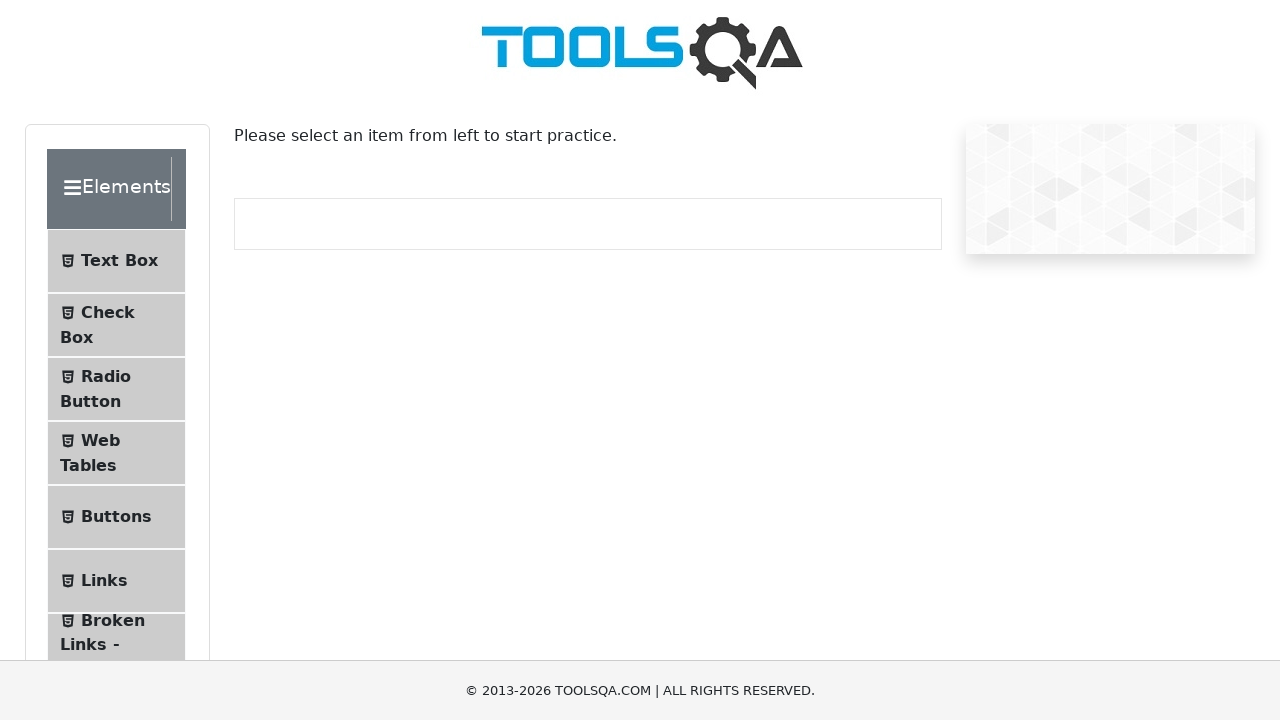

Clicked on the first list item in the elements menu at (116, 261) on (//li)[1]
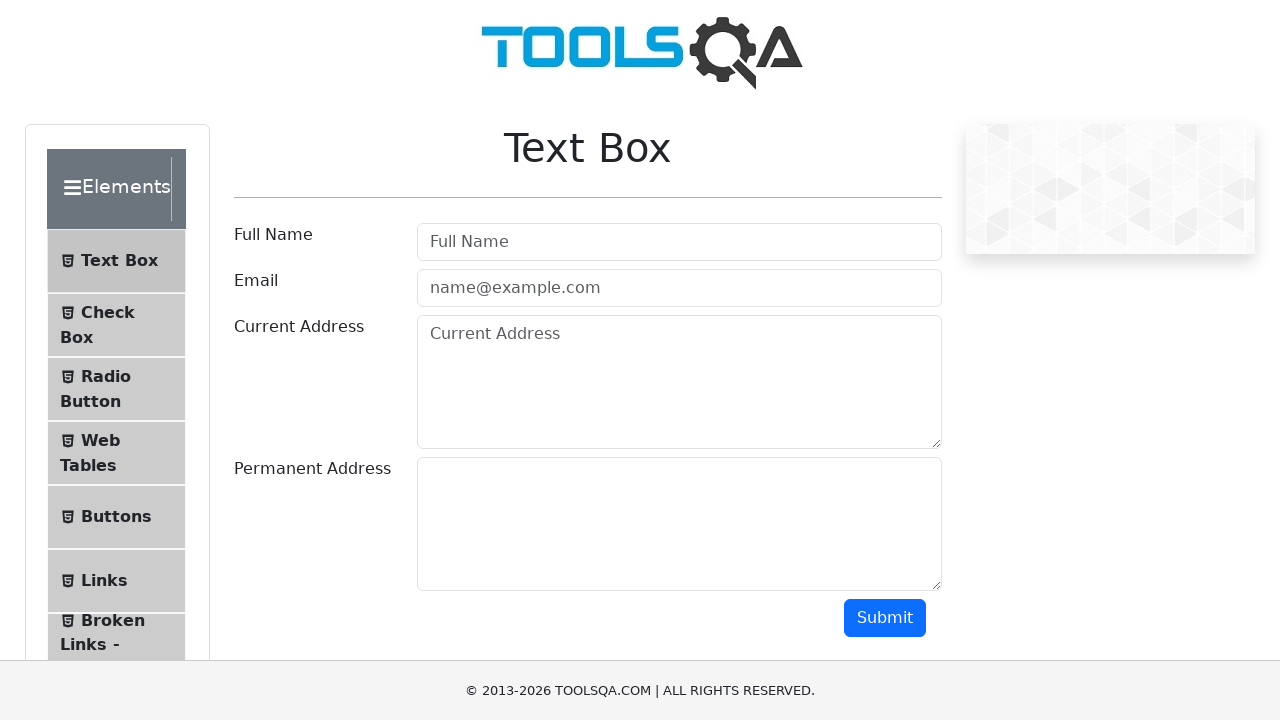

Form section became visible
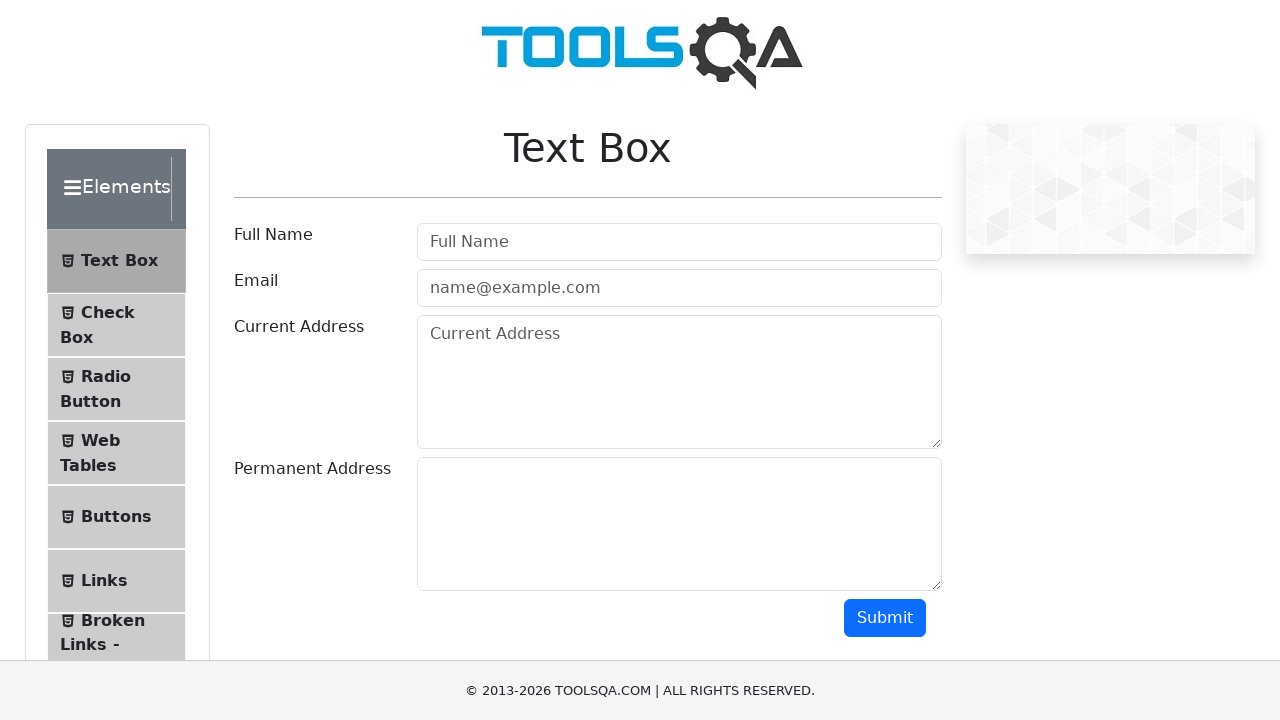

Filled in user name field with 'Yaz' on #userName
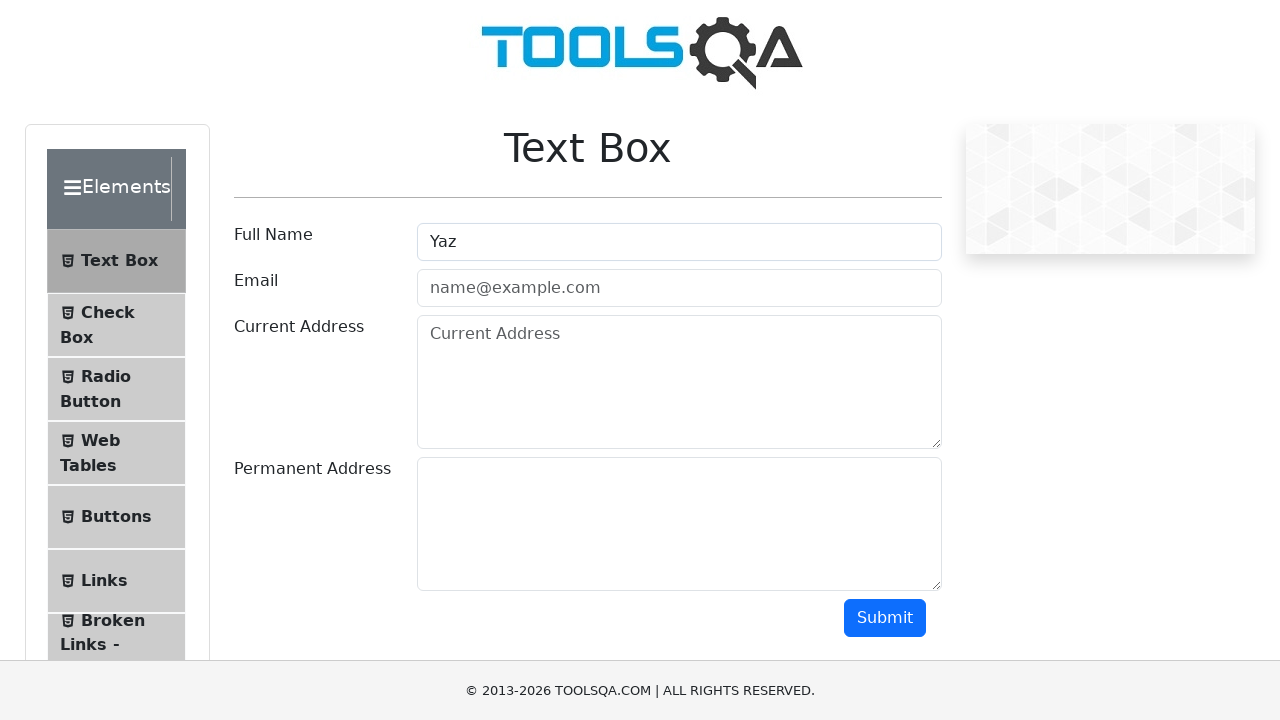

Filled in email field with 'testuser@example.com' on #userEmail
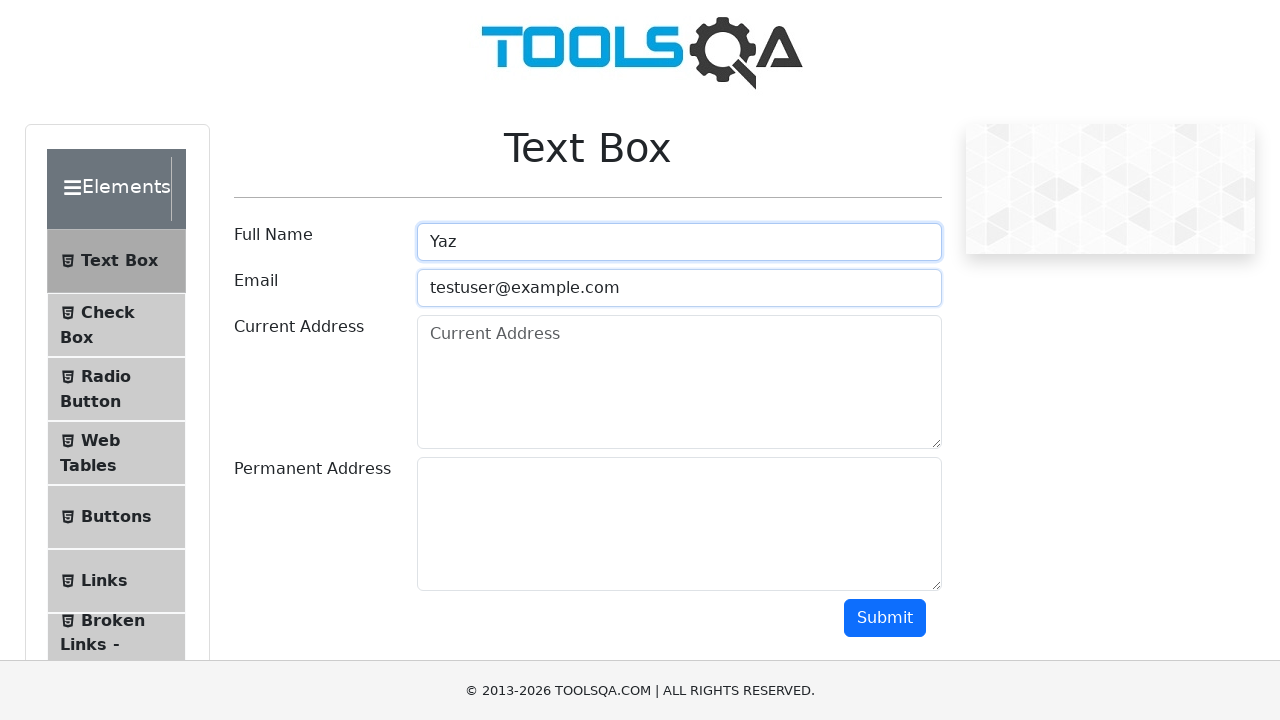

Scrolled down the page to reveal submit button
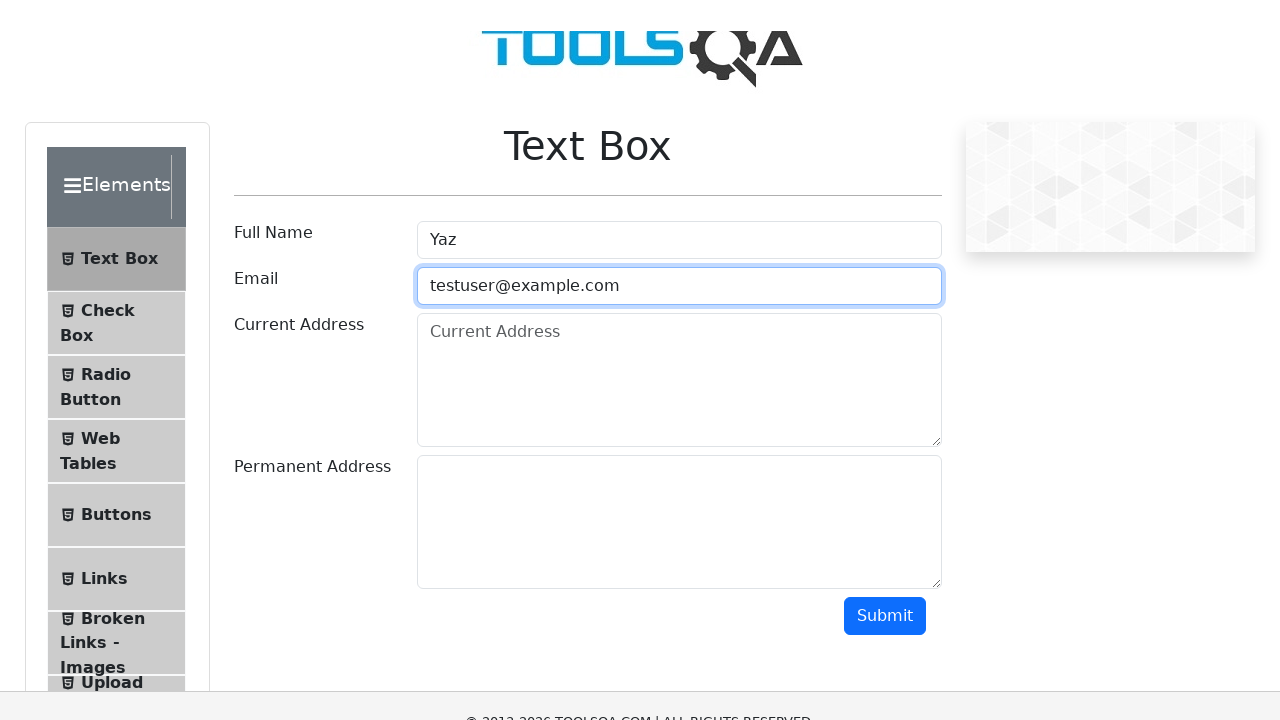

Submit button became visible
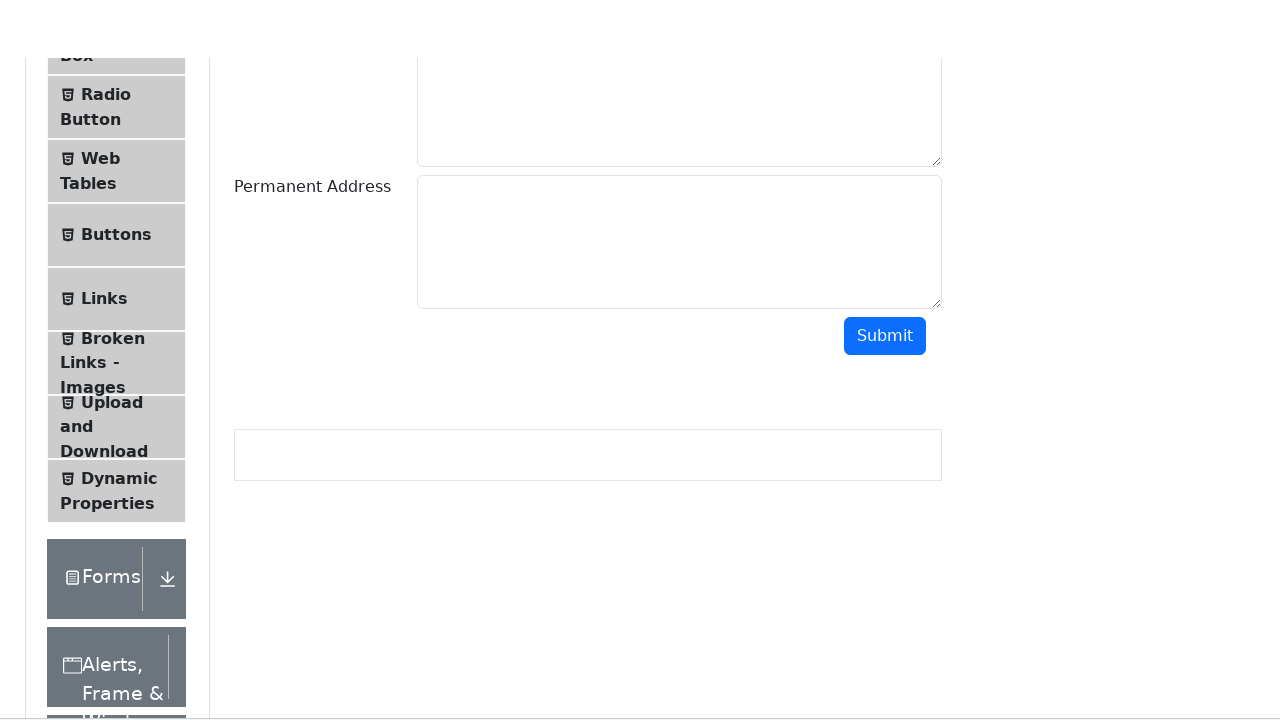

Filled in current address field with '123 Main Street, Test City - 12345' on #currentAddress
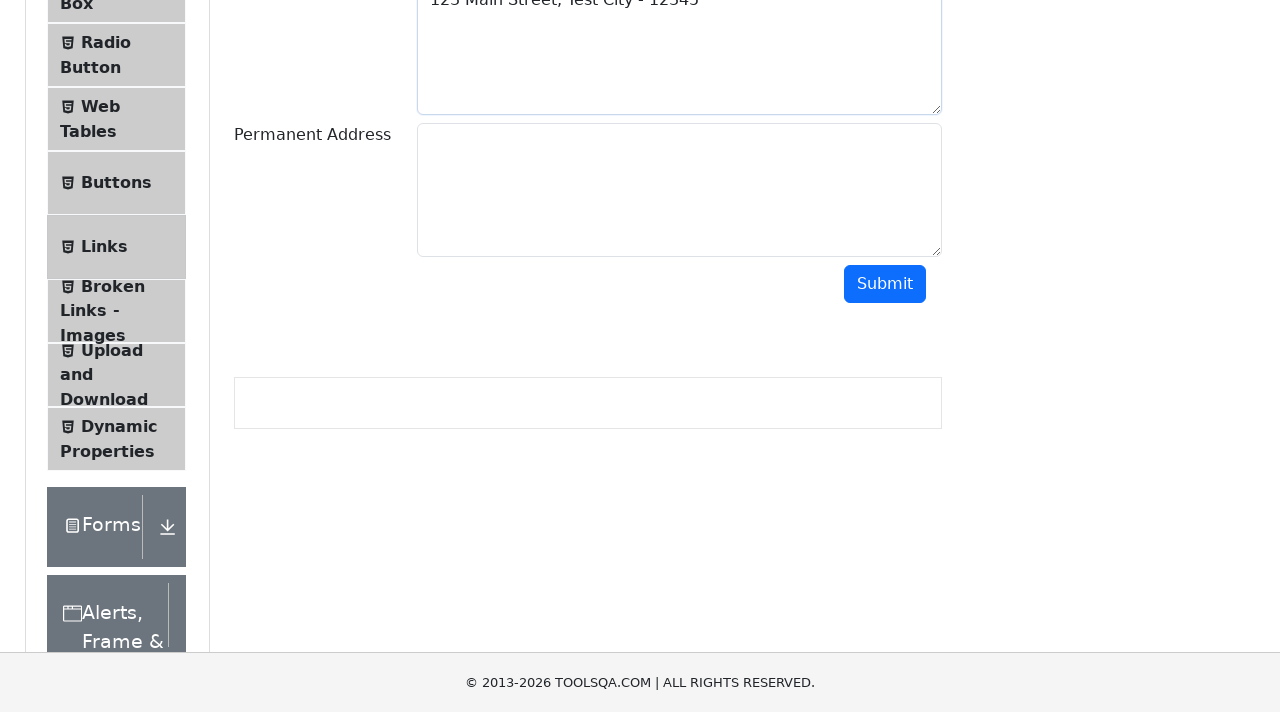

Filled in permanent address field with '456 Oak Avenue, Sample Town - 67890' on #permanentAddress
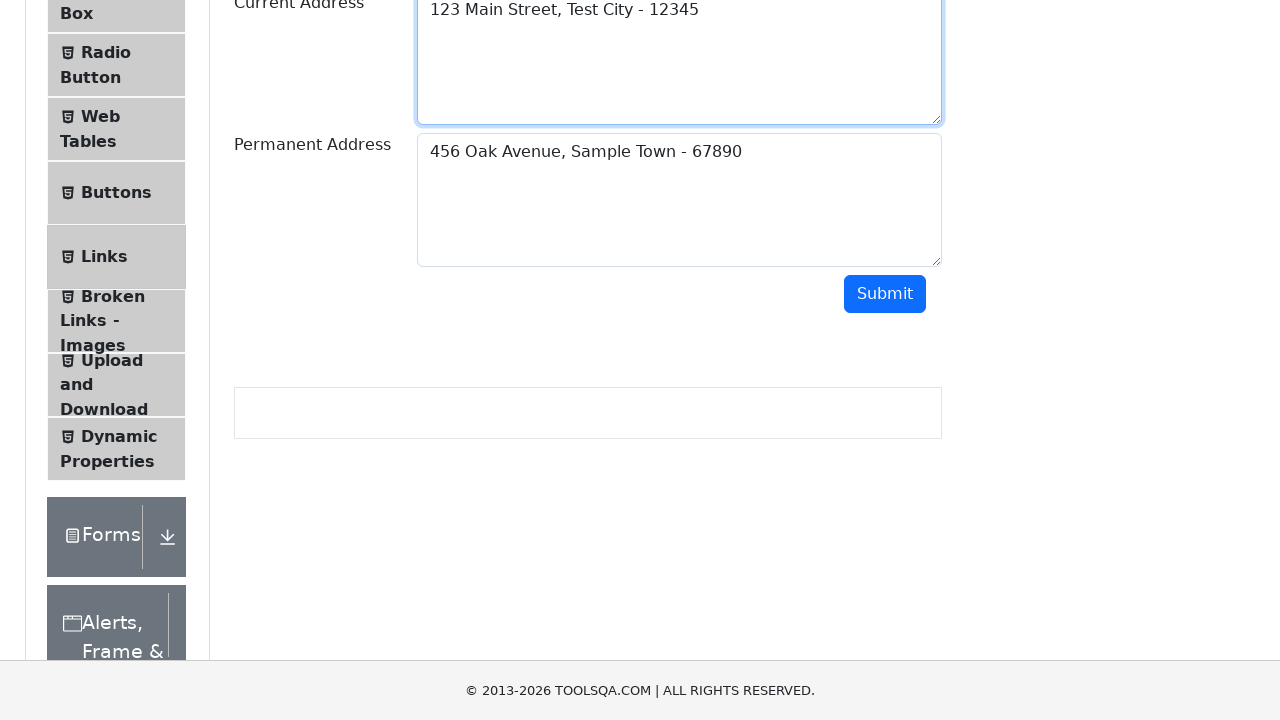

Clicked submit button to submit the form at (885, 294) on #submit
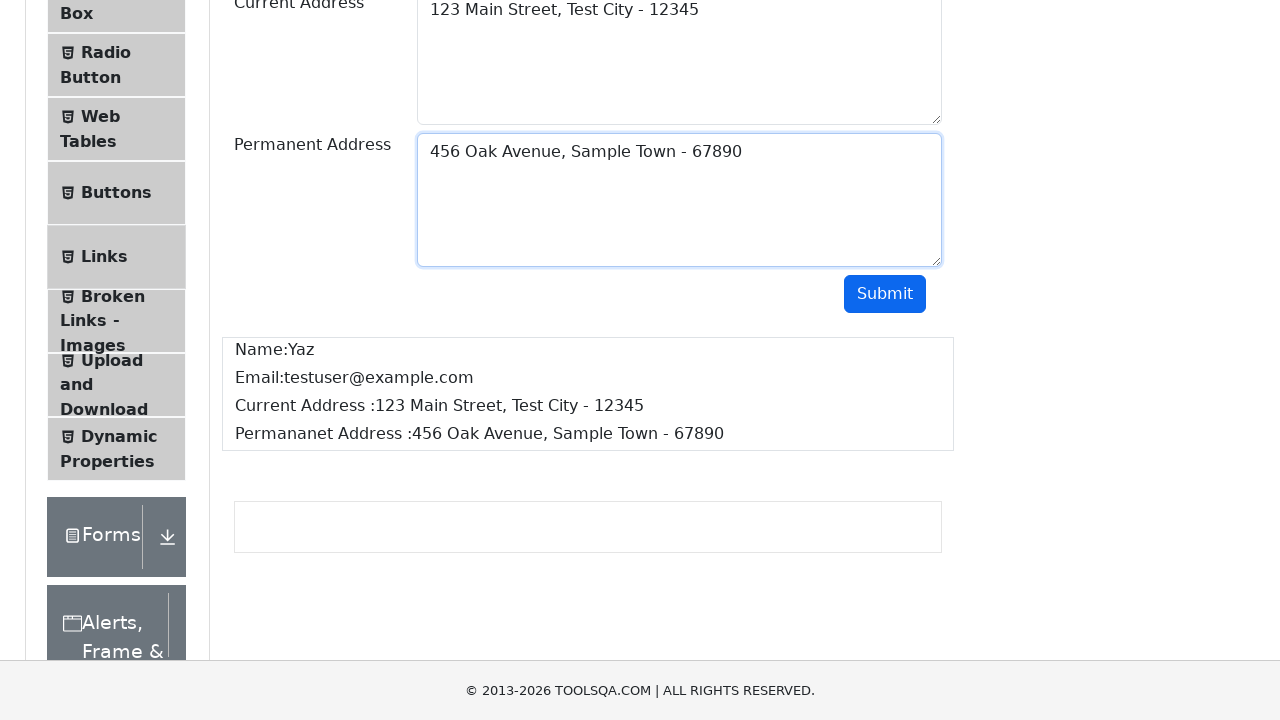

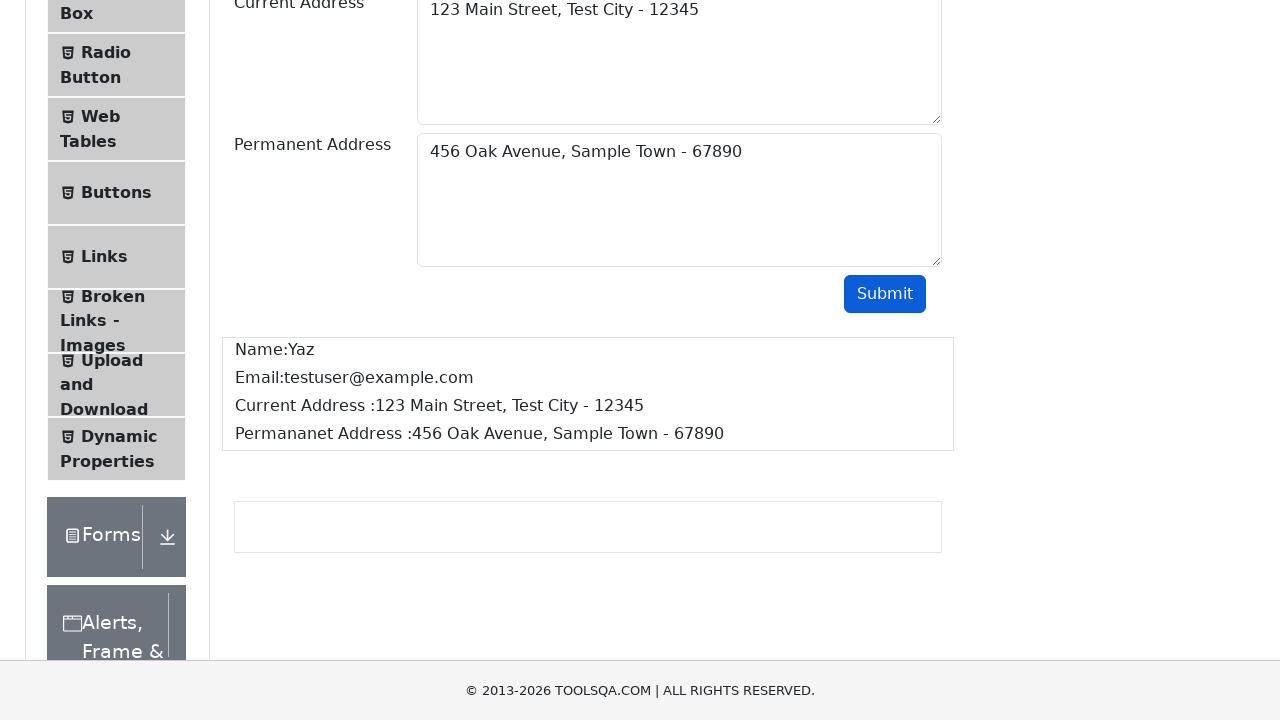